Tests filling in all checkout form fields and verifying no error messages appear

Starting URL: https://webshop-agil-testautomatiserare.netlify.app/

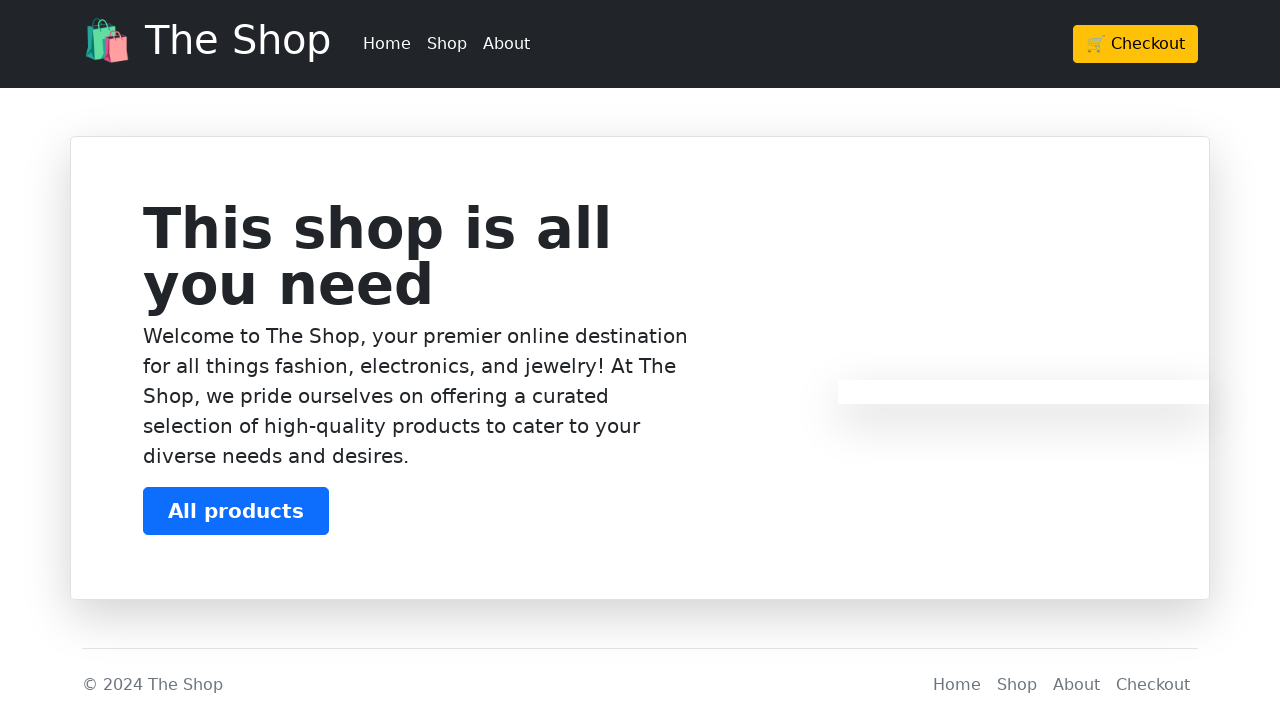

Clicked checkout button at (1136, 44) on xpath=/html/body/header/div/div/div/a
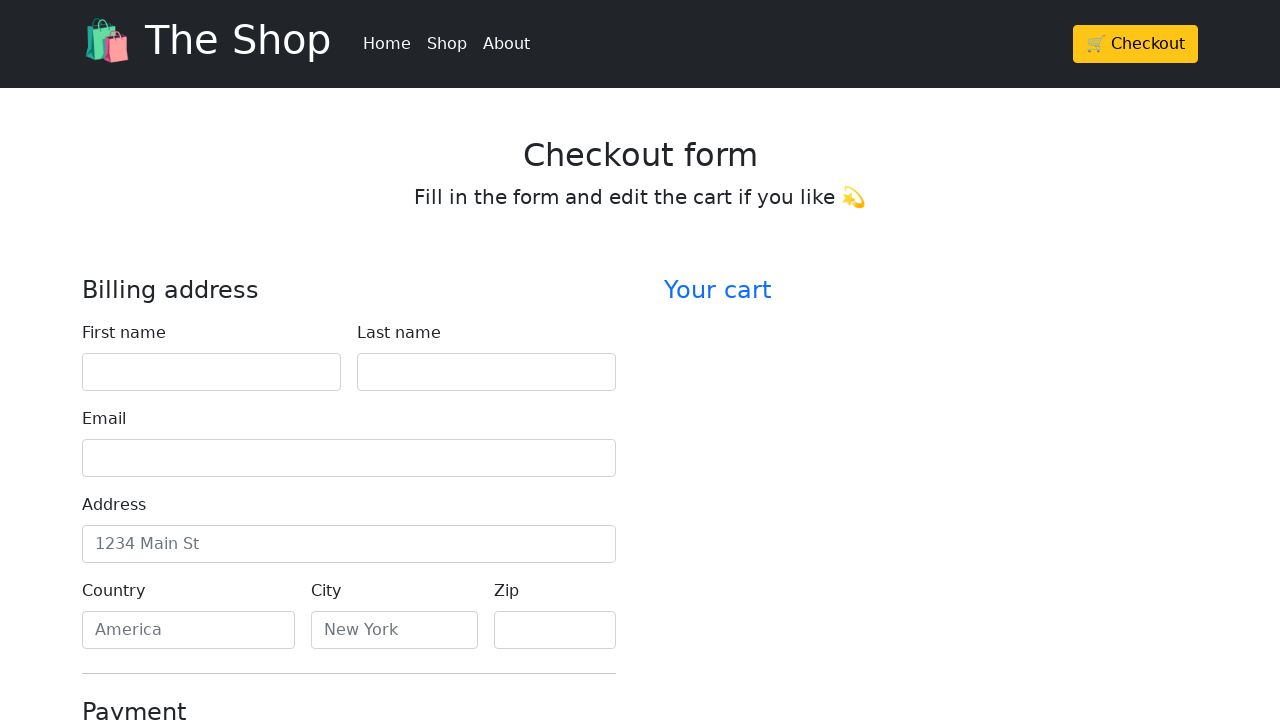

Waited 1000ms for page to load
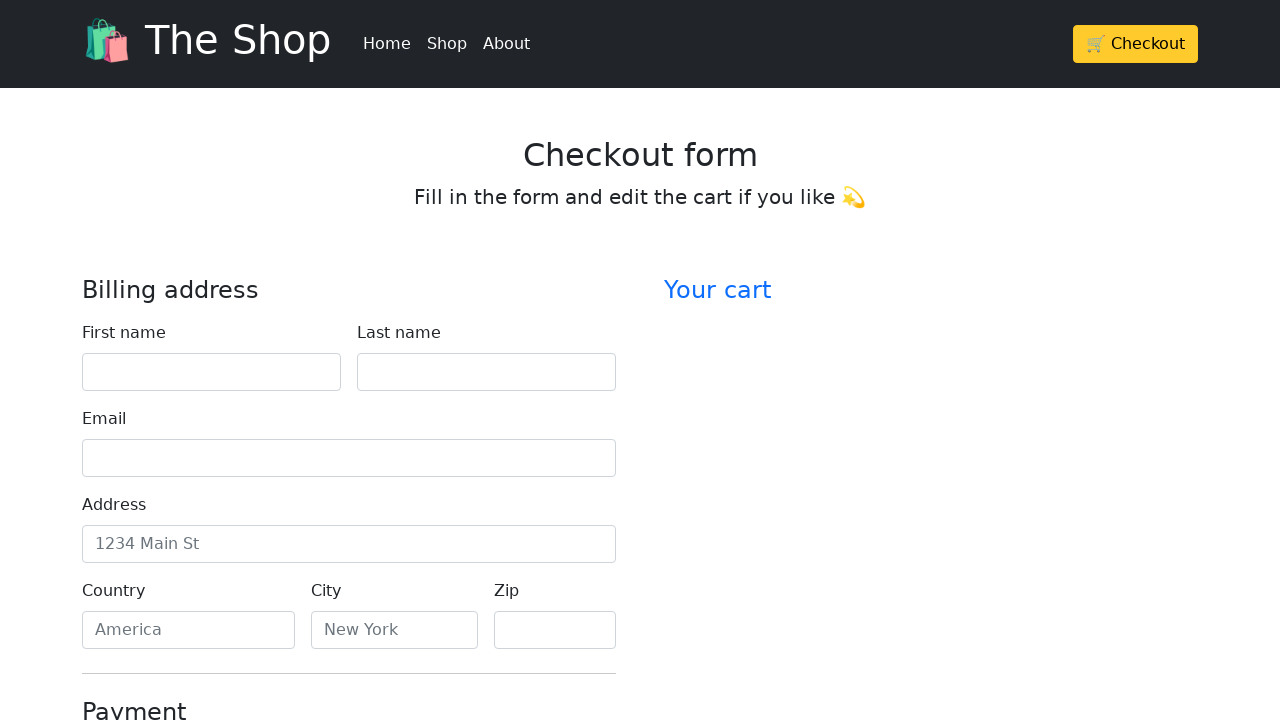

Filled firstName field with 'John' on #firstName
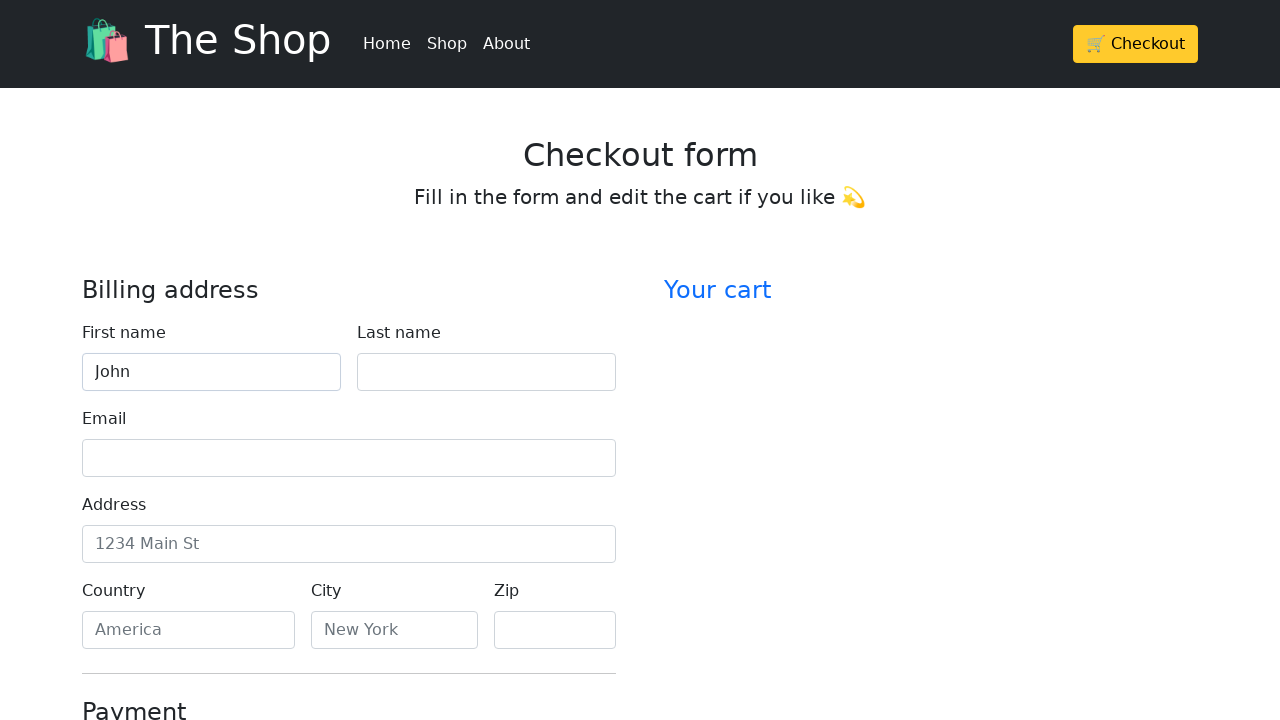

Filled lastName field with 'Doe' on #lastName
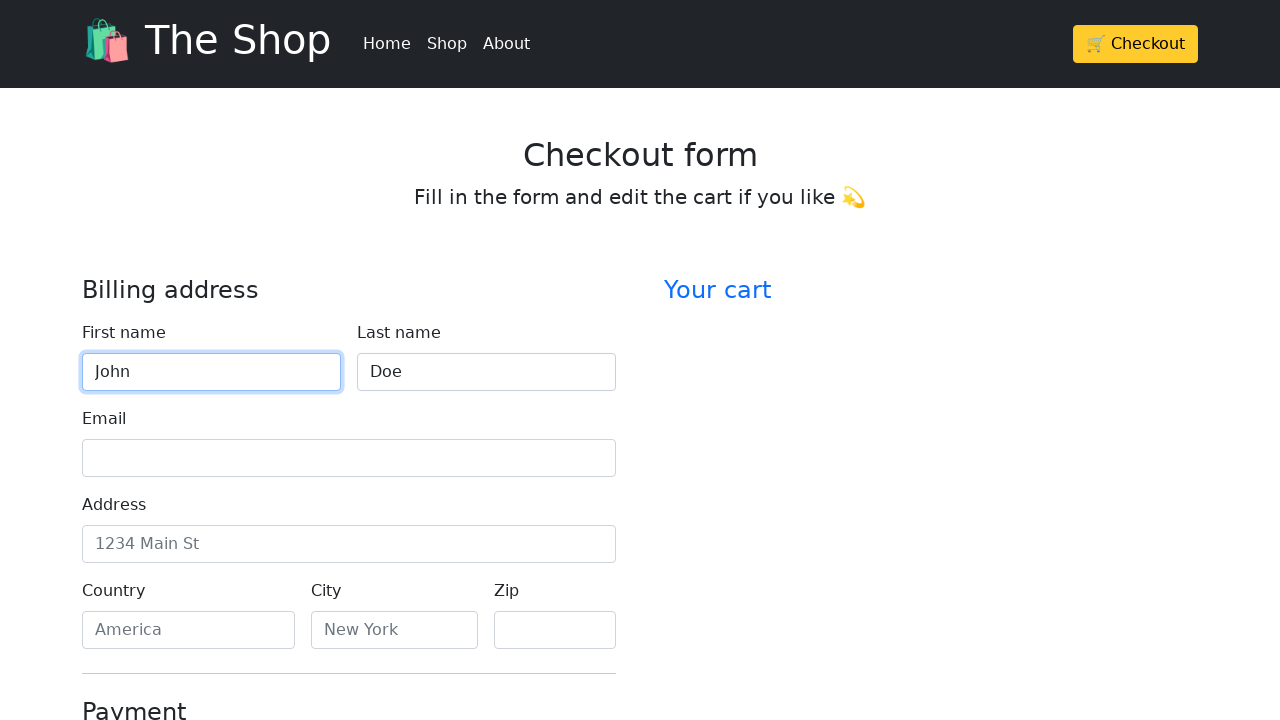

Filled email field with 'john.doe@example.com' on #email
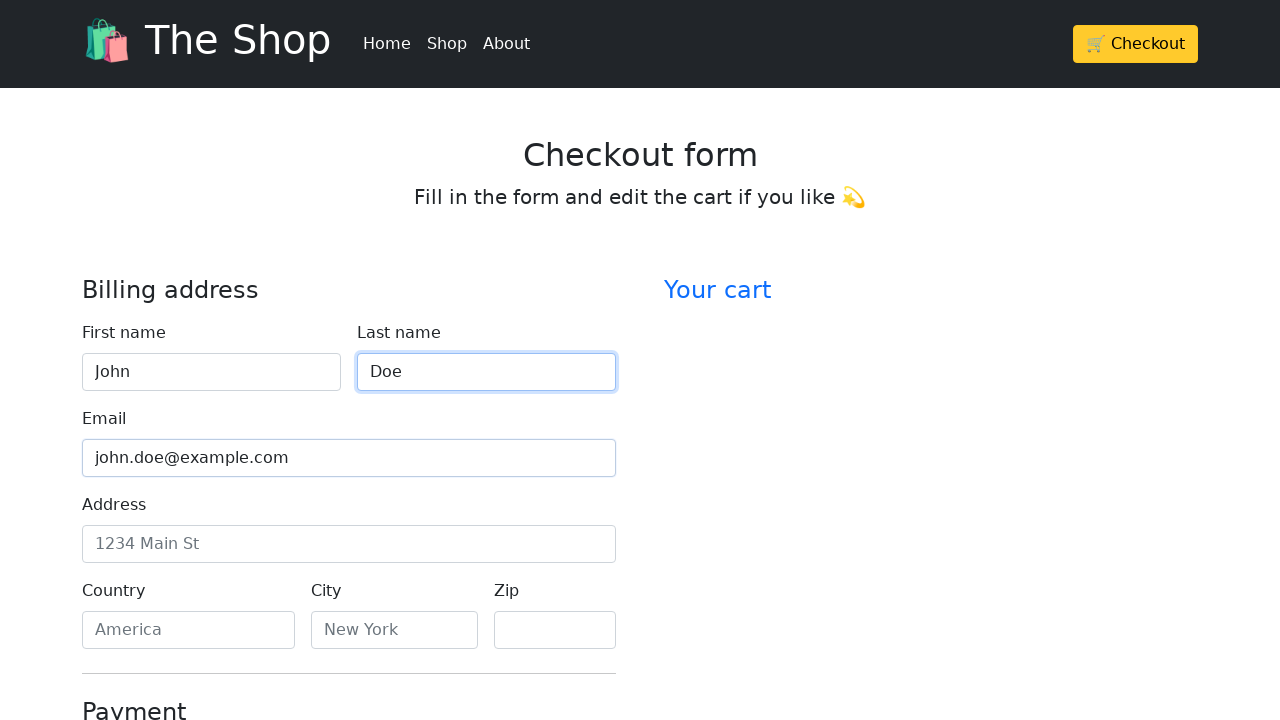

Filled address field with '123 Main Street' on #address
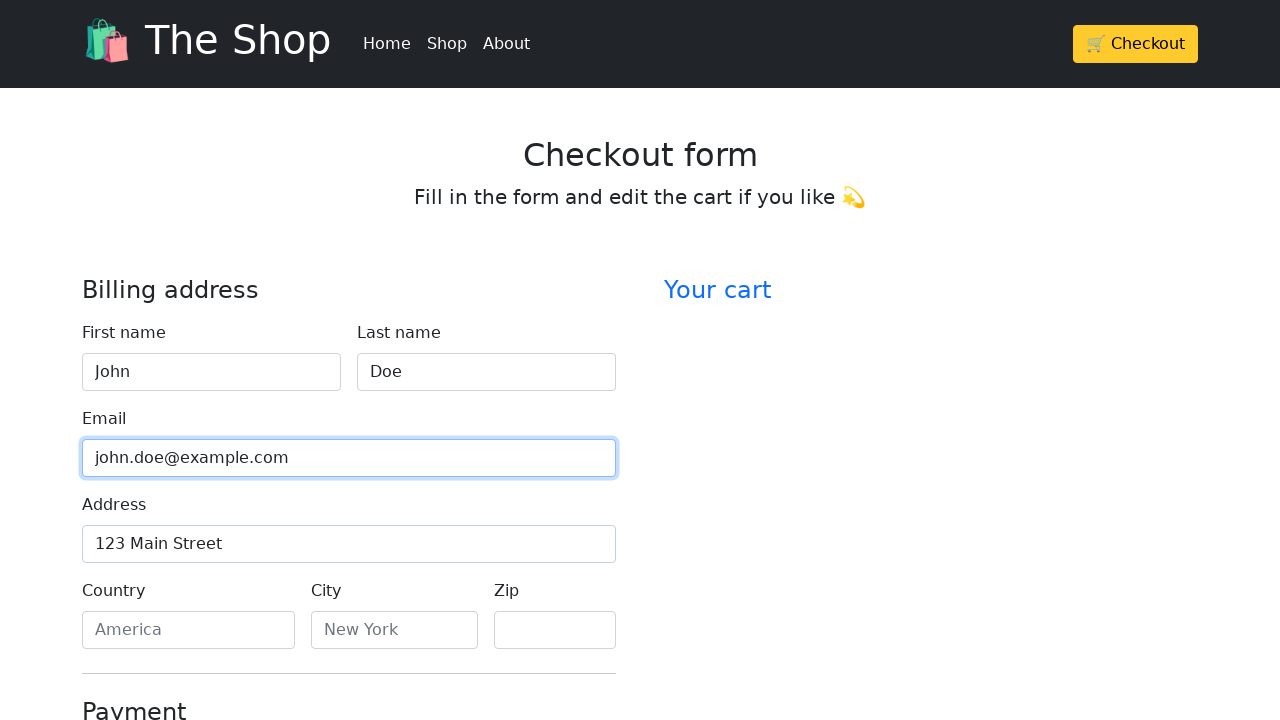

Filled country field with 'Sweden' on #country
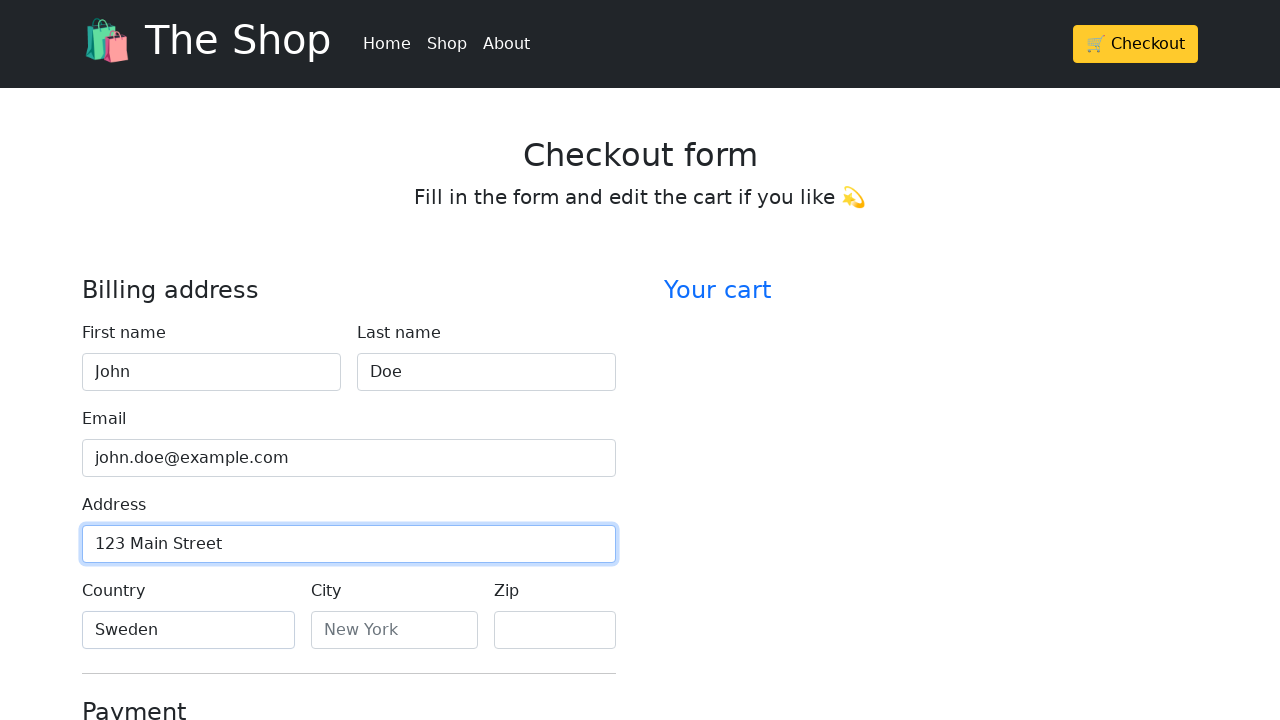

Filled city field with 'Stockholm' on #city
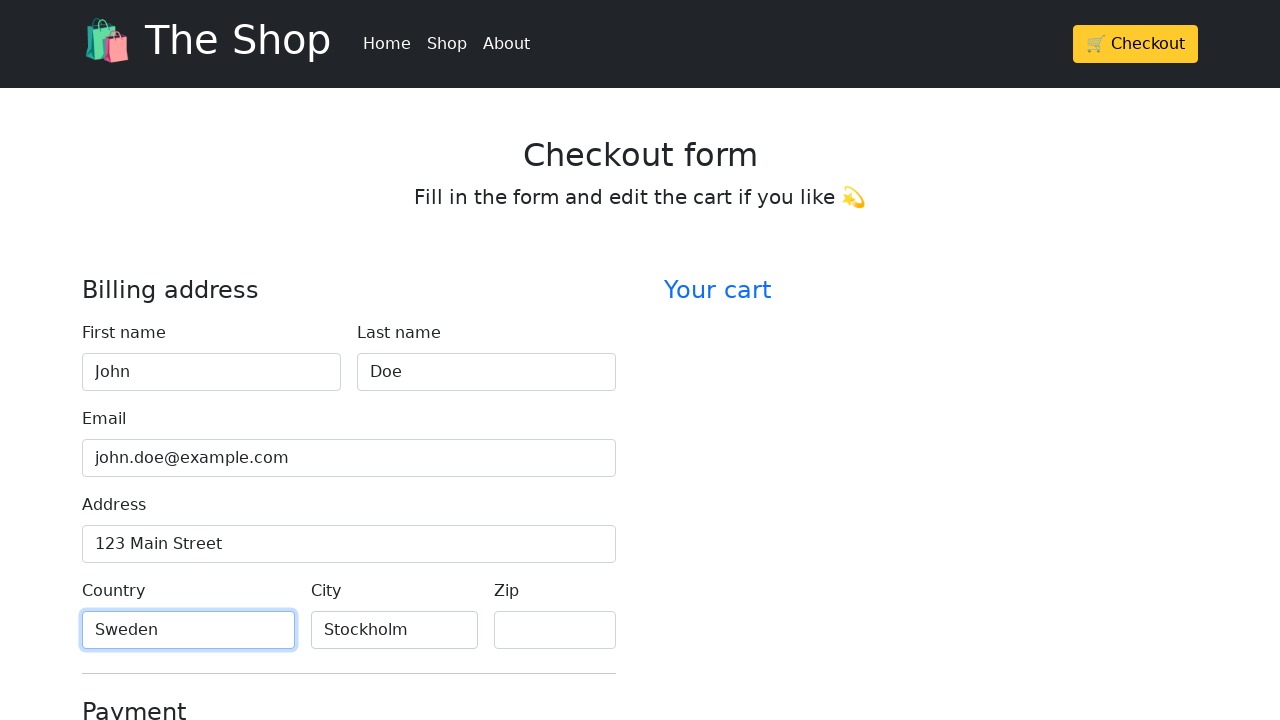

Filled zip field with '12345' on #zip
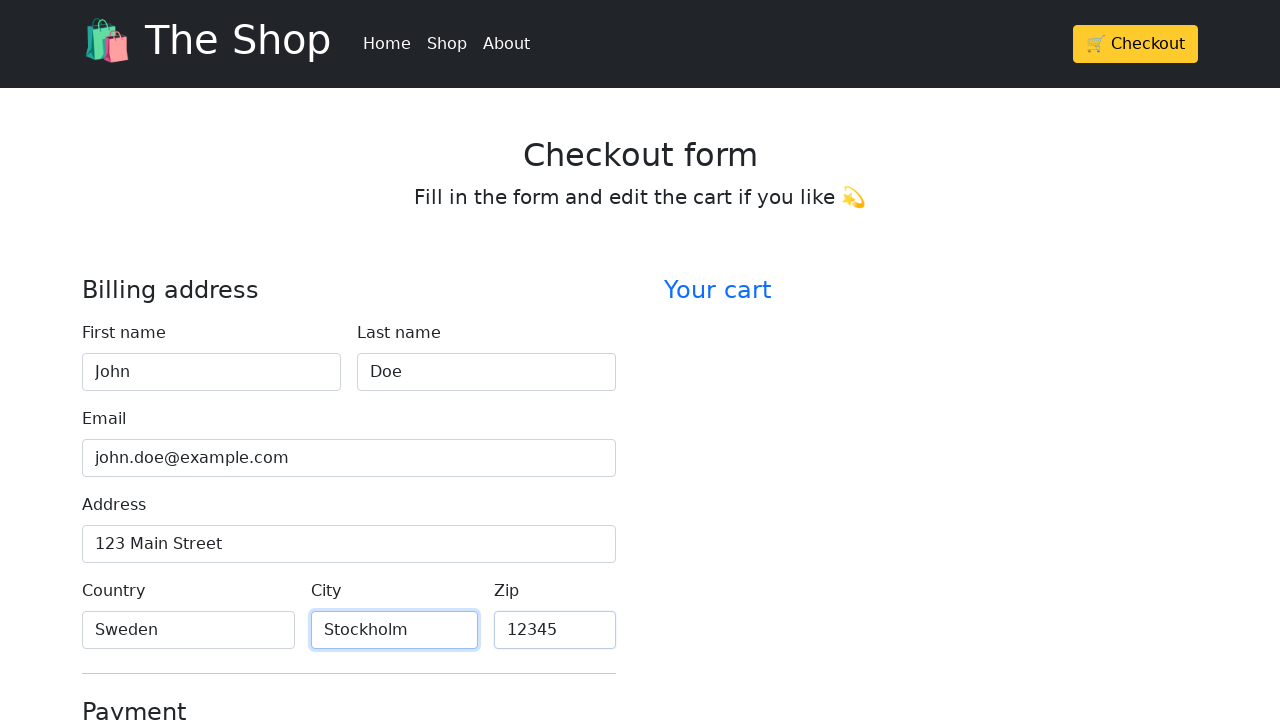

Filled credit card name field with 'John Doe' on #cc-name
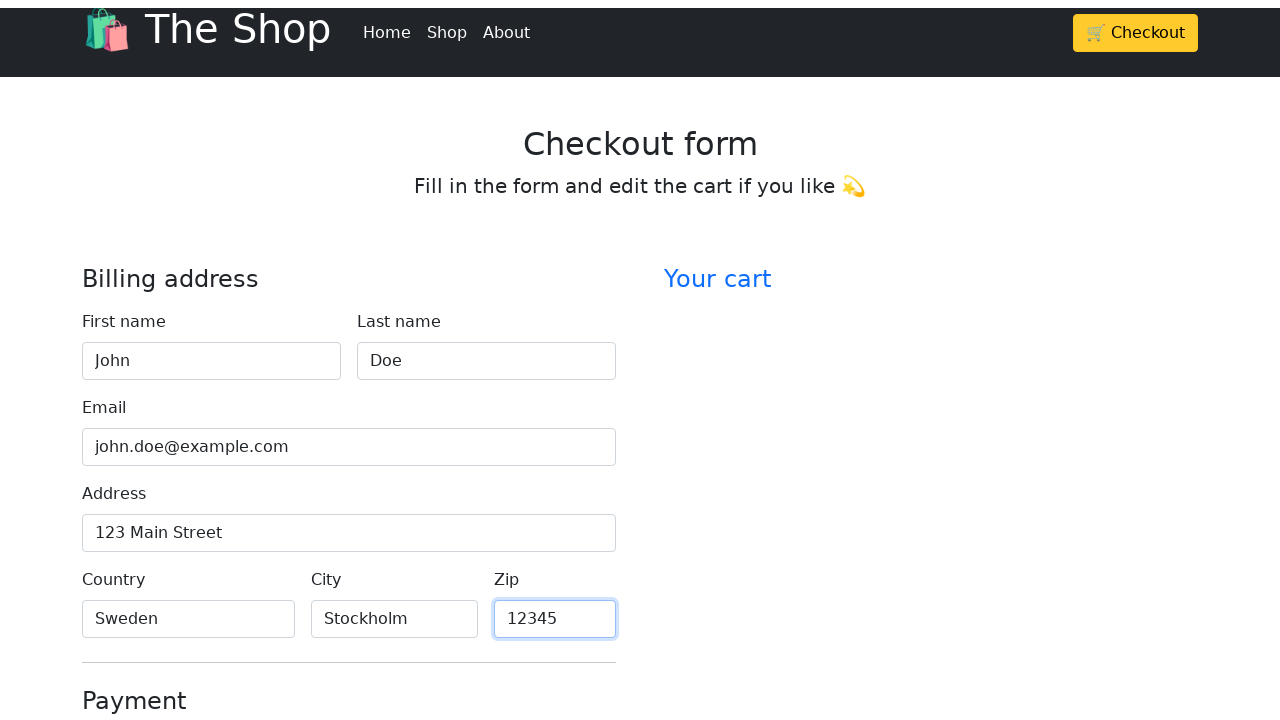

Filled credit card number field on #cc-number
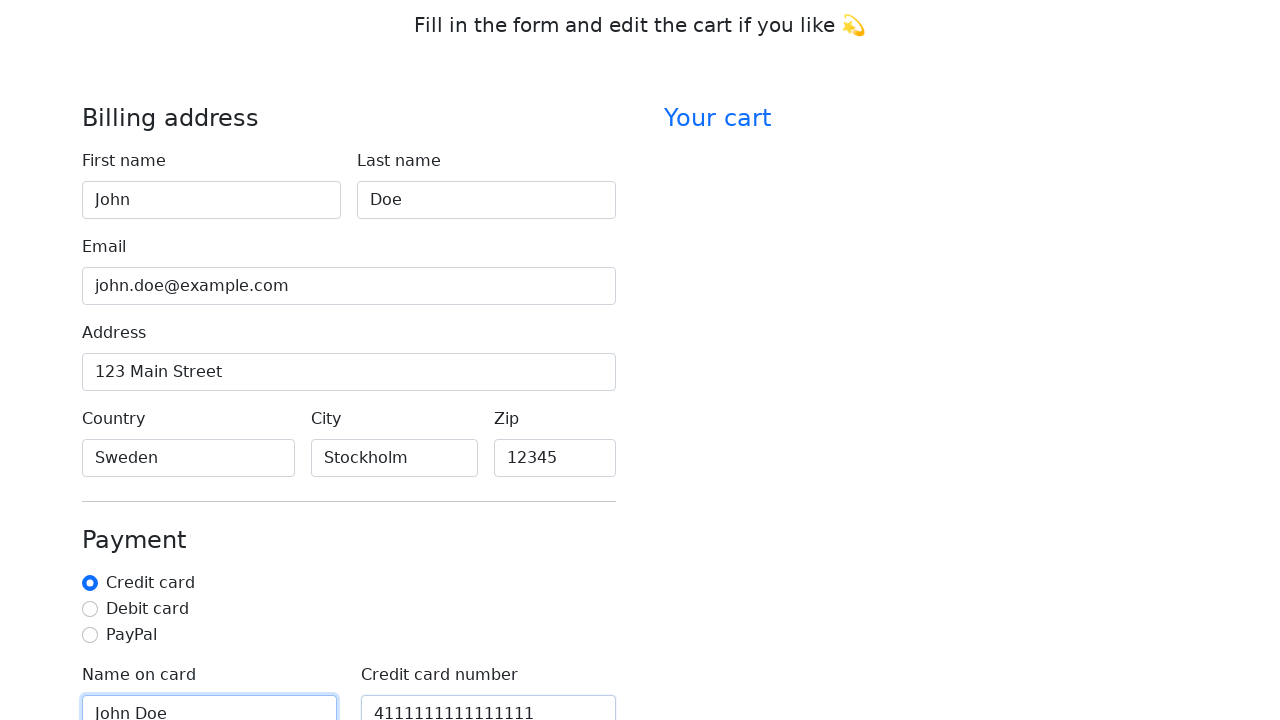

Filled credit card expiration field with '12/25' on #cc-expiration
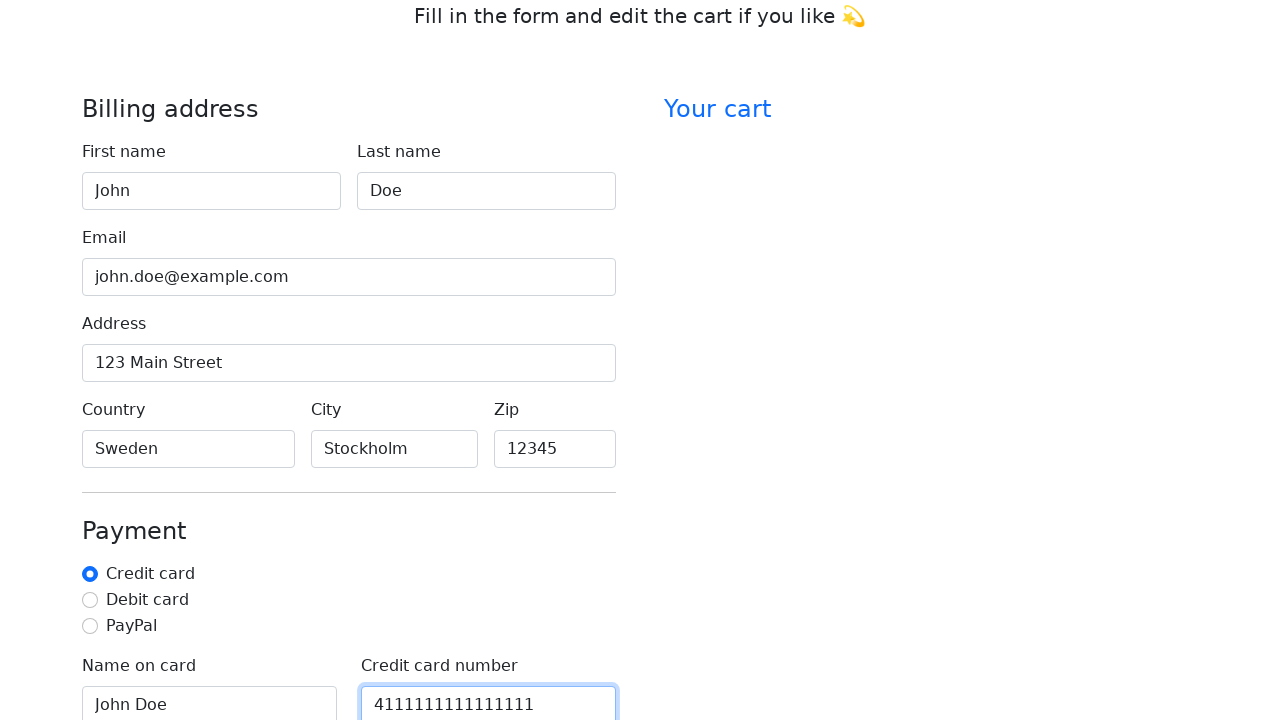

Filled credit card CVV field with '123' on #cc-cvv
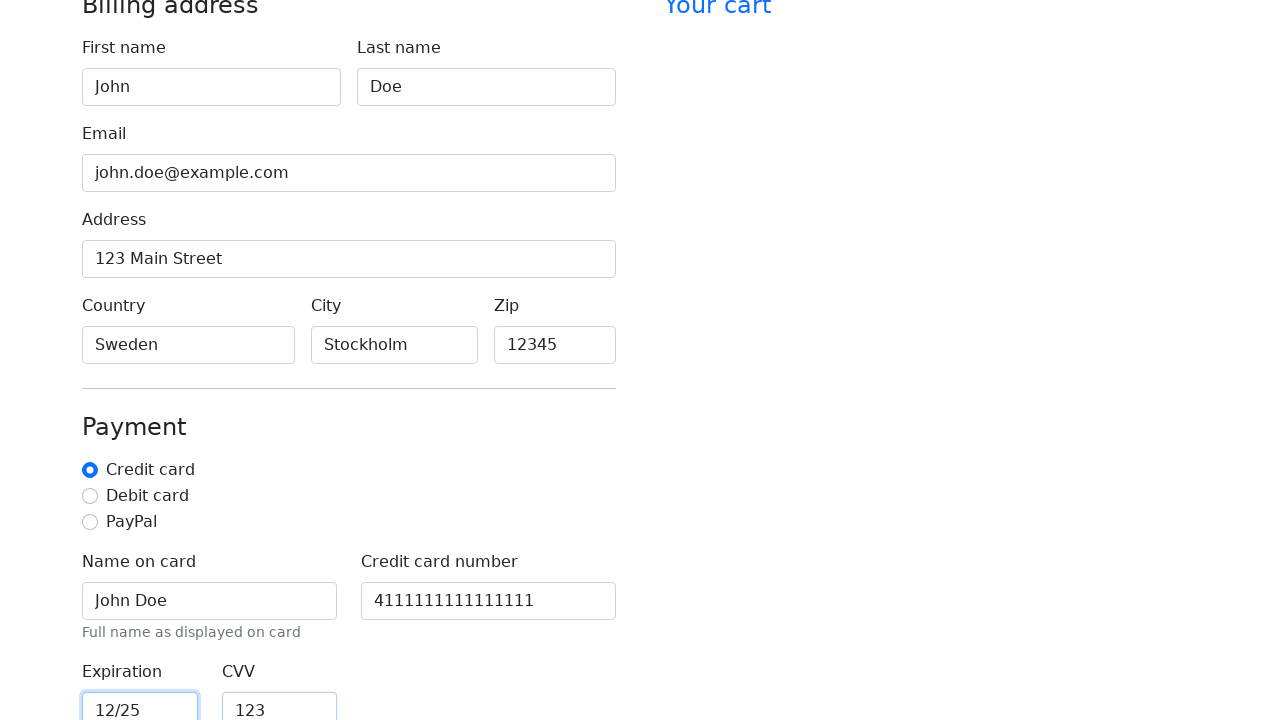

Located continue to checkout button
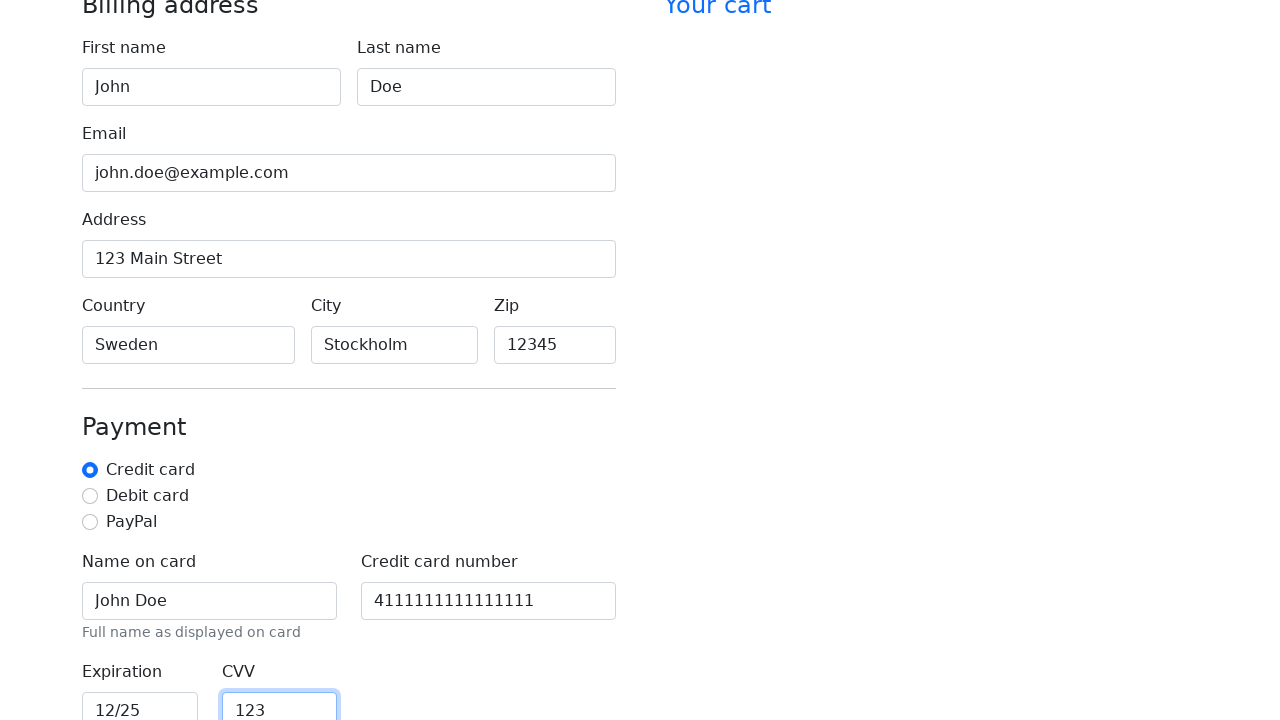

Scrolled continue button into view
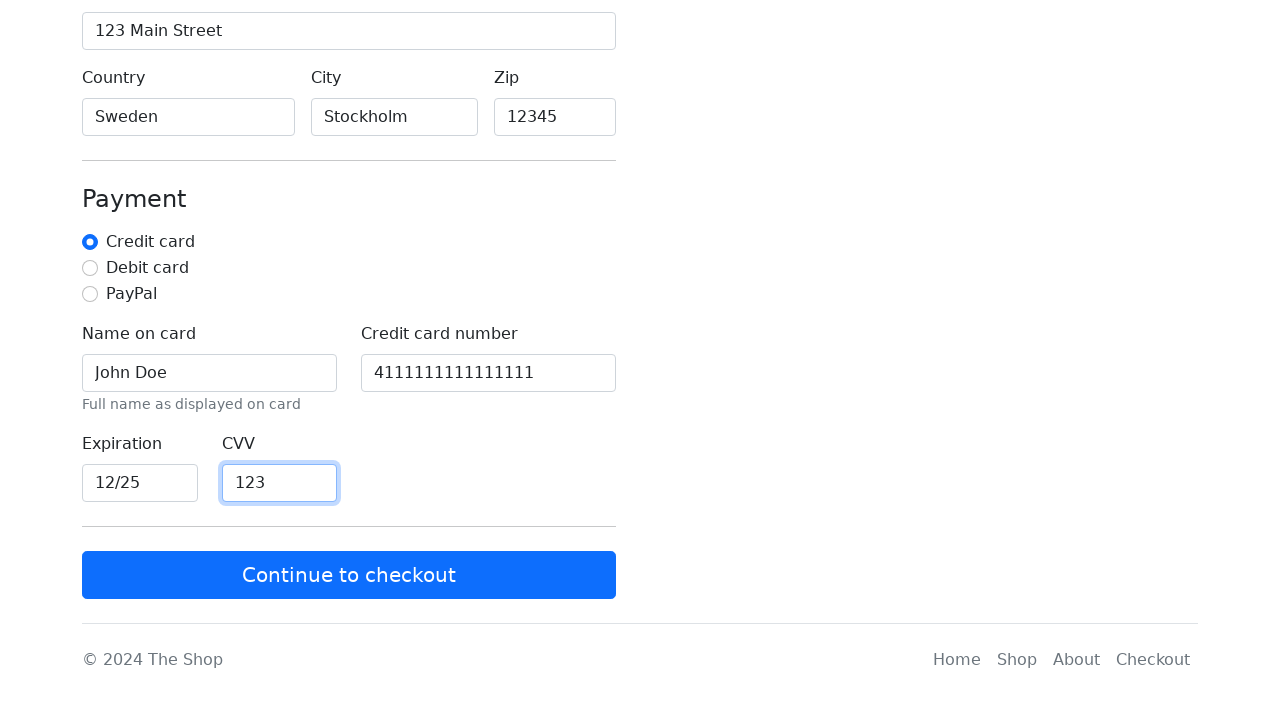

Waited 1000ms before clicking continue button
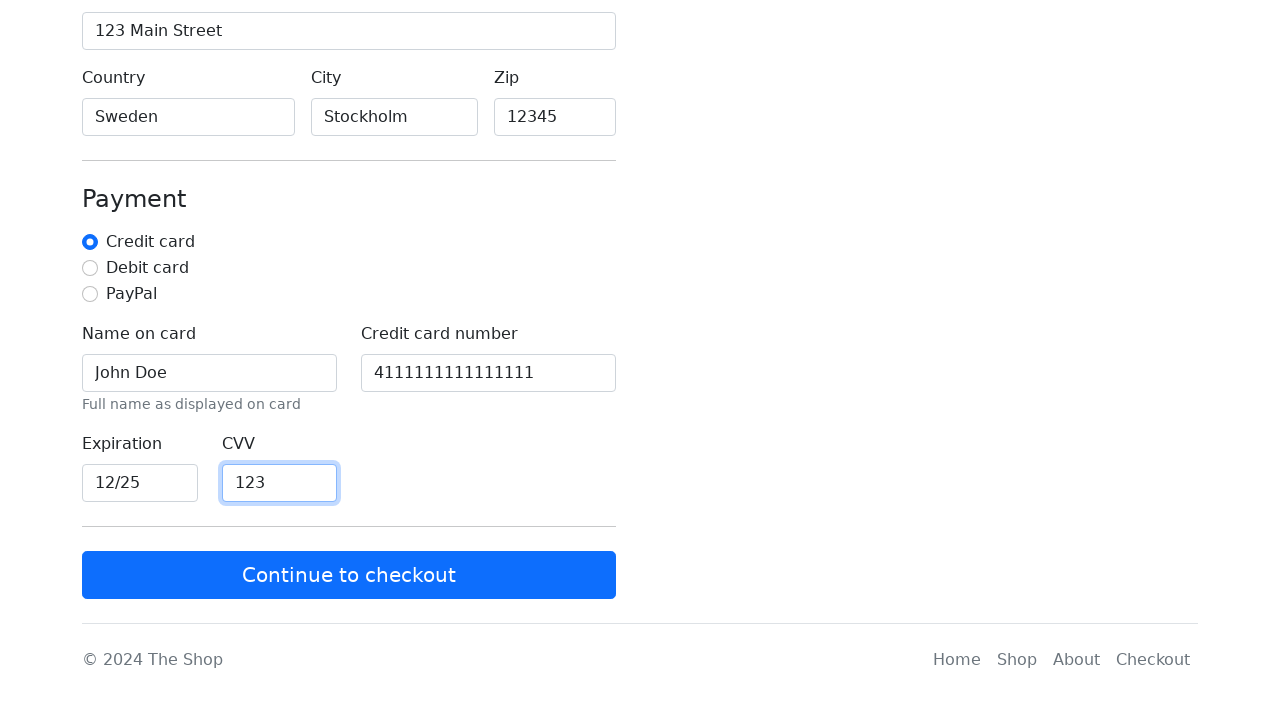

Clicked continue to checkout button at (349, 575) on xpath=/html/body/main/div[2]/div[2]/form/button
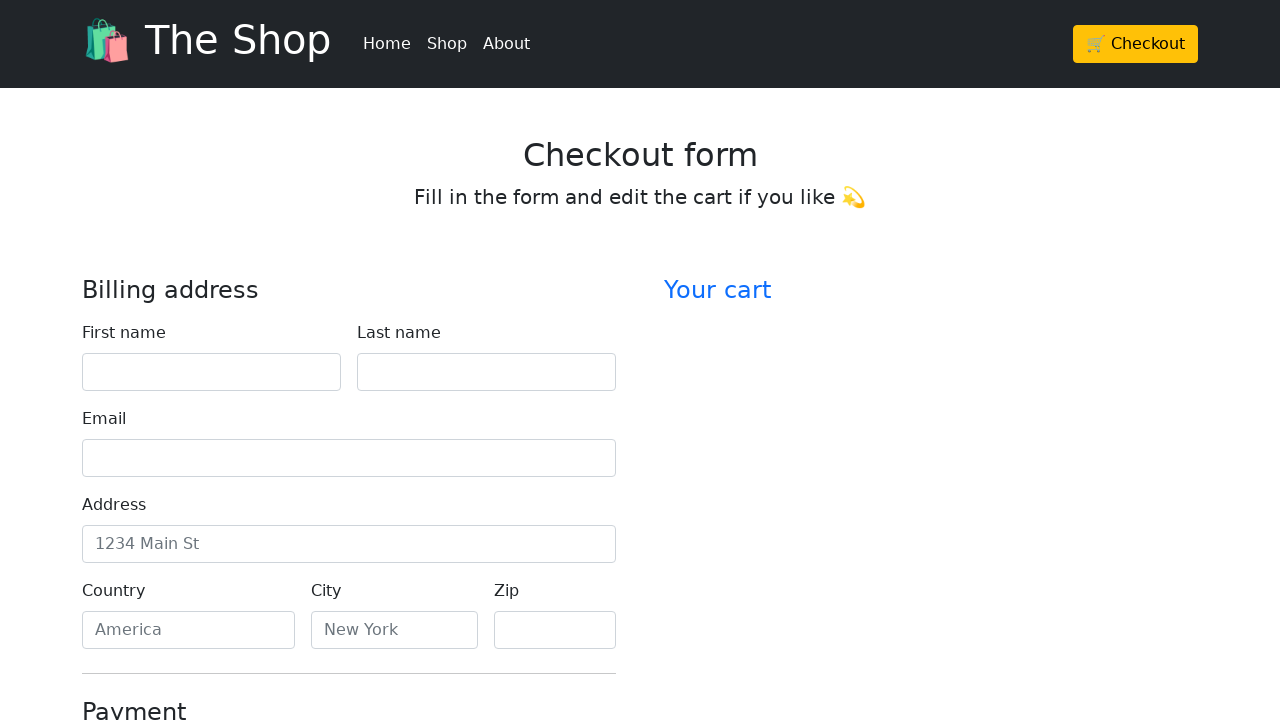

Checked for error messages visibility
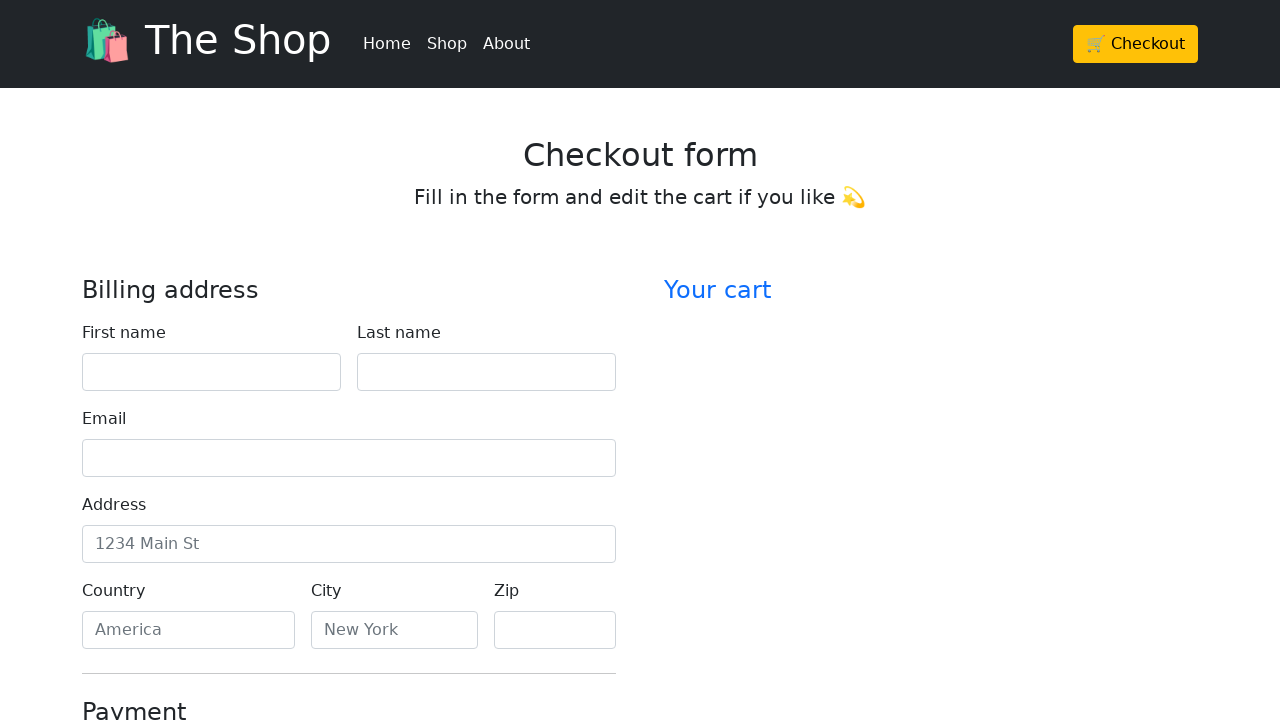

Verified that no error messages are displayed
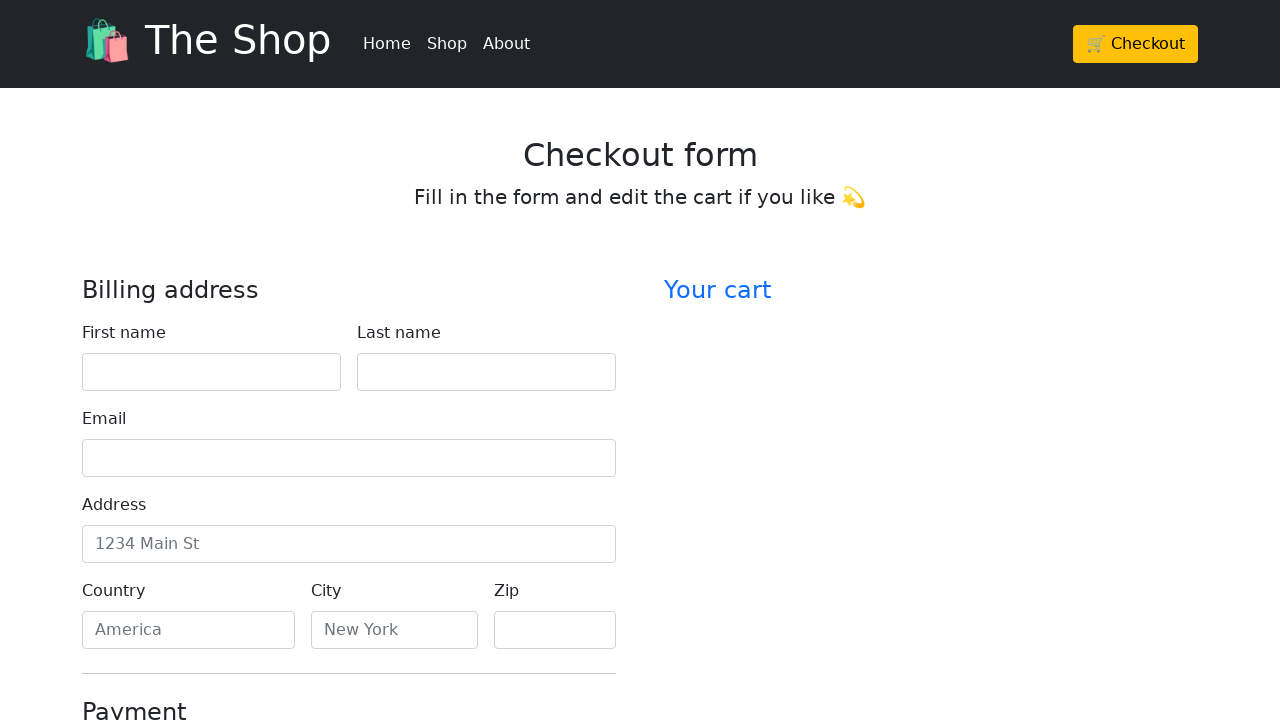

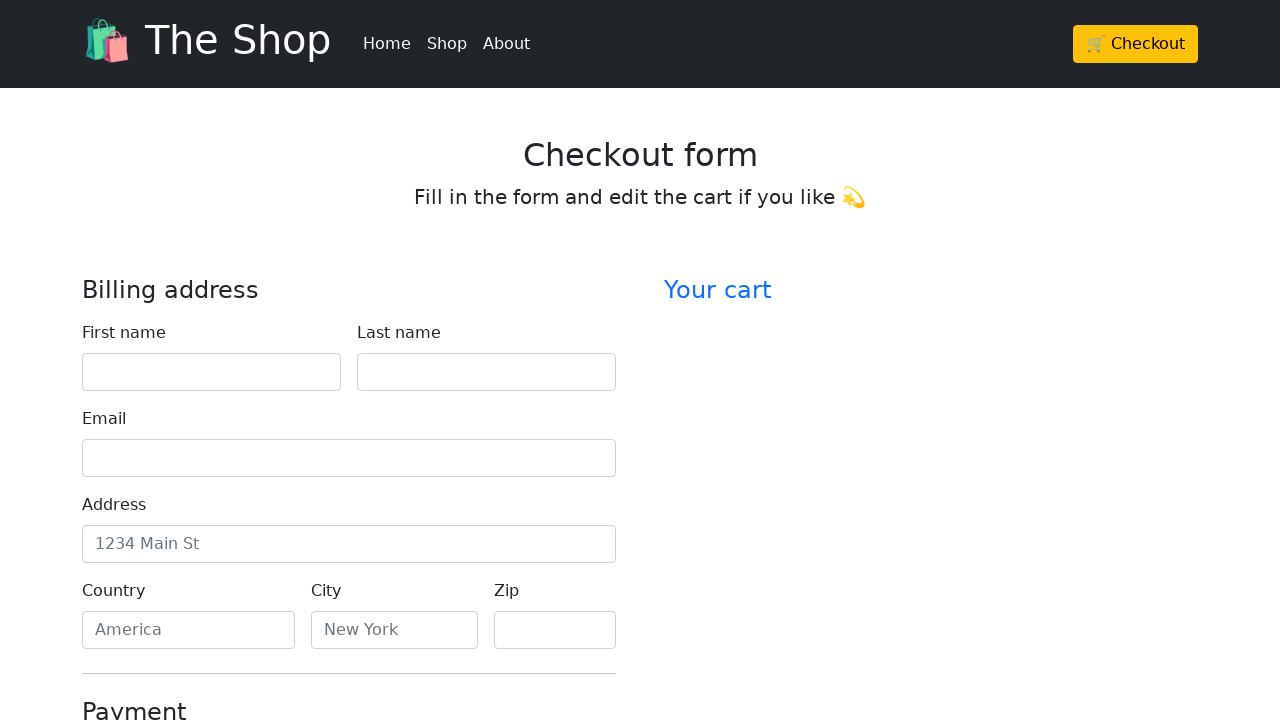